Tests that clicking Clear completed removes all completed items

Starting URL: https://demo.playwright.dev/todomvc

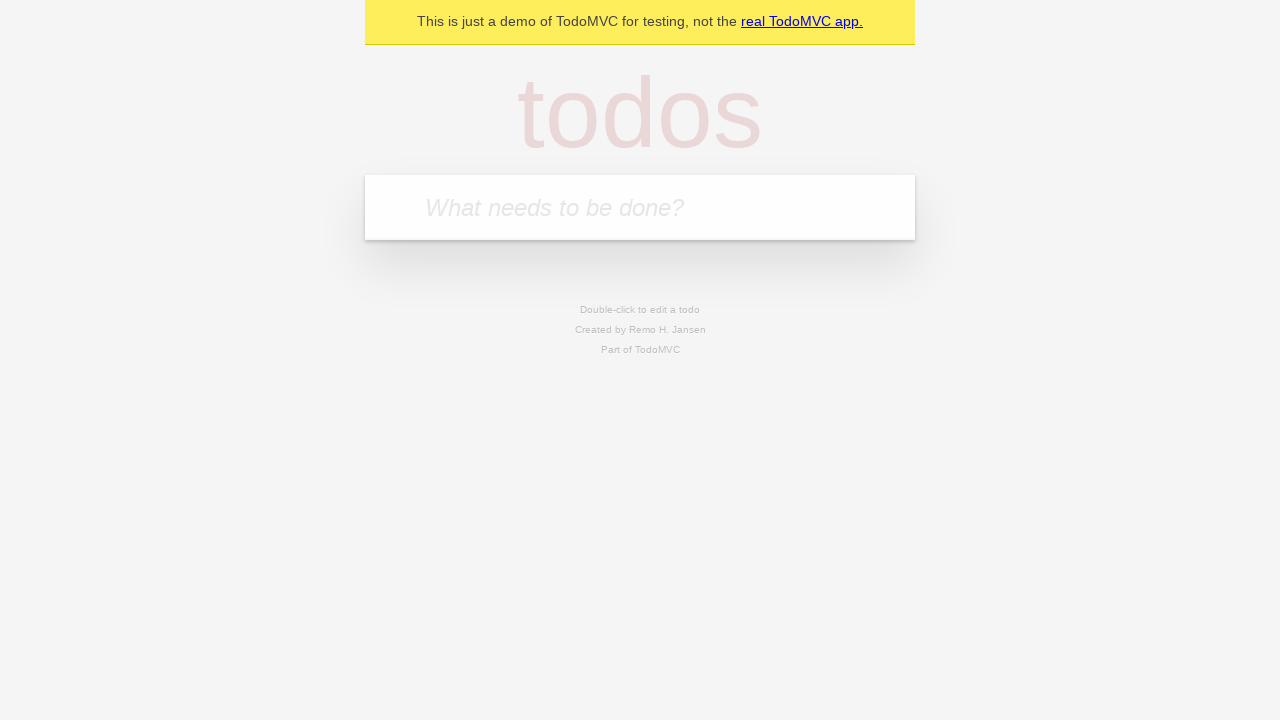

Filled todo input with 'buy some cheese' on internal:attr=[placeholder="What needs to be done?"i]
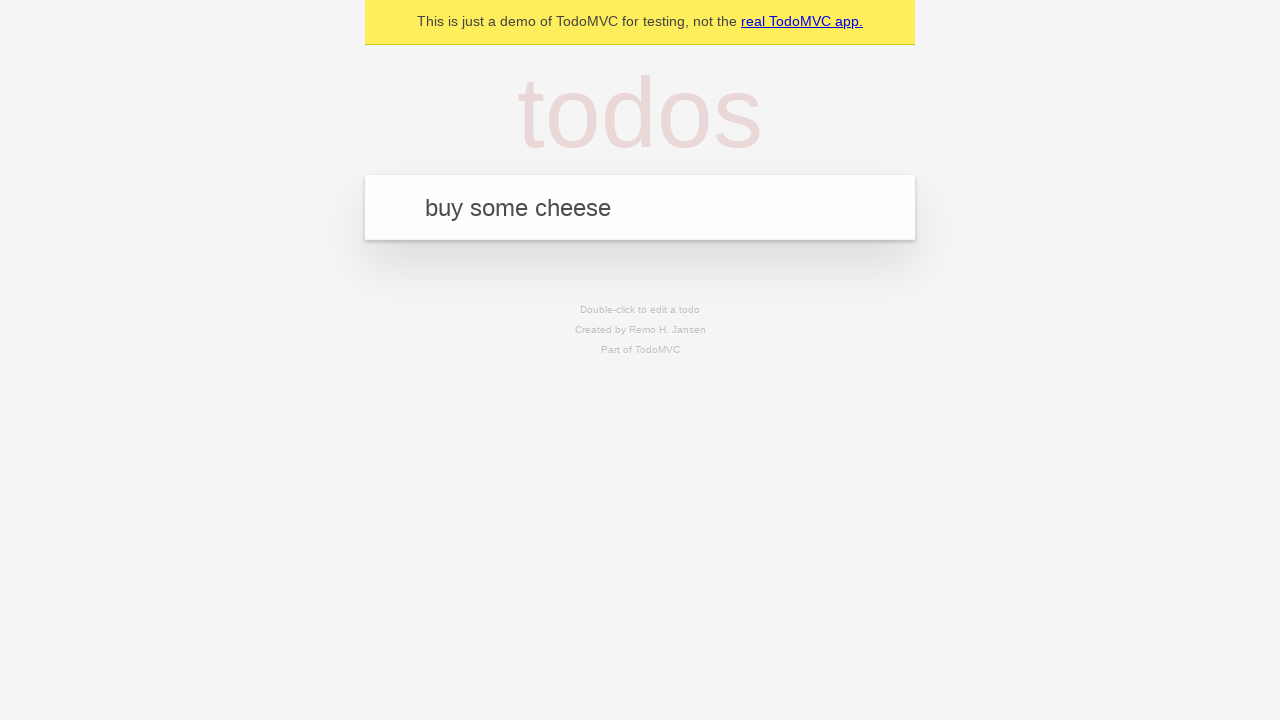

Pressed Enter to add first todo item on internal:attr=[placeholder="What needs to be done?"i]
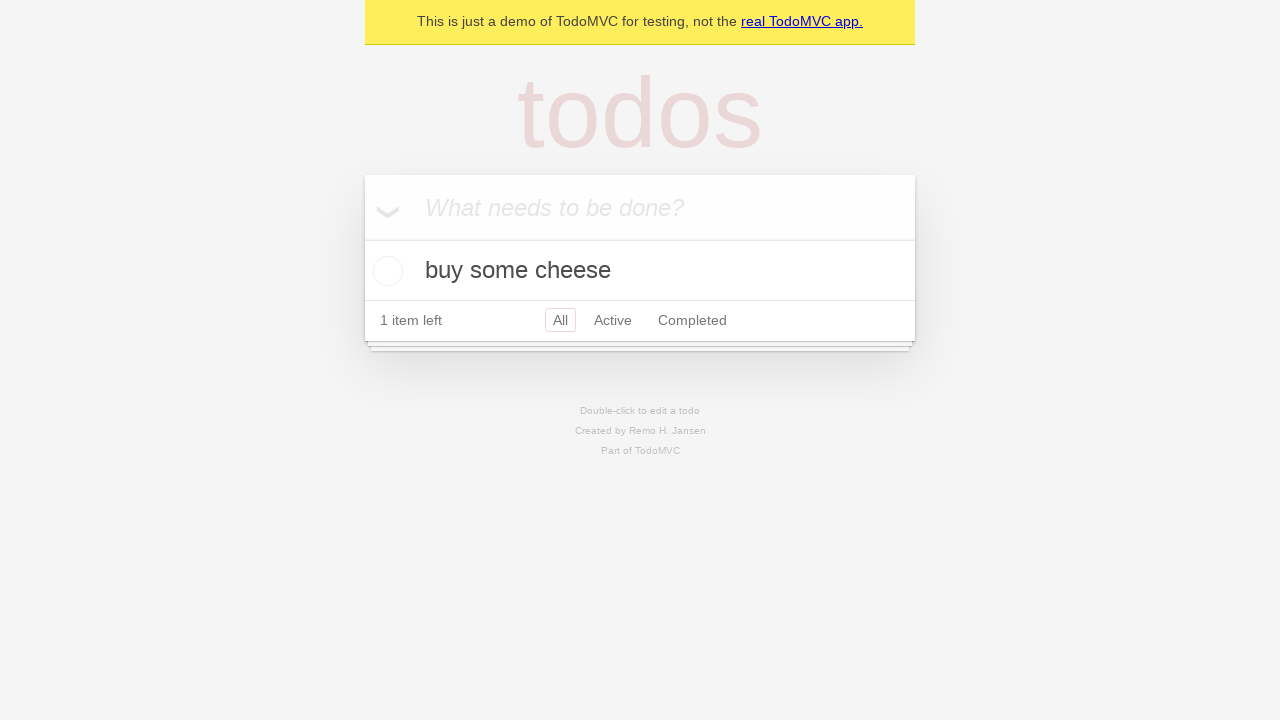

Filled todo input with 'feed the cat' on internal:attr=[placeholder="What needs to be done?"i]
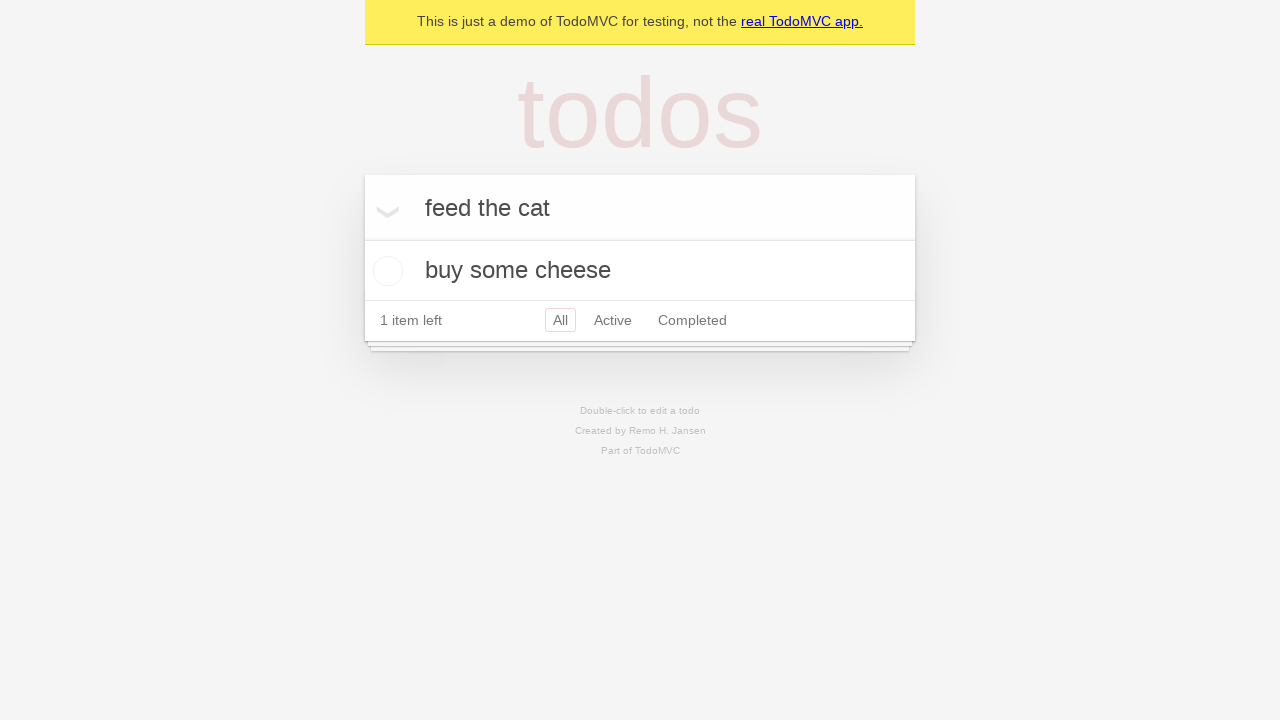

Pressed Enter to add second todo item on internal:attr=[placeholder="What needs to be done?"i]
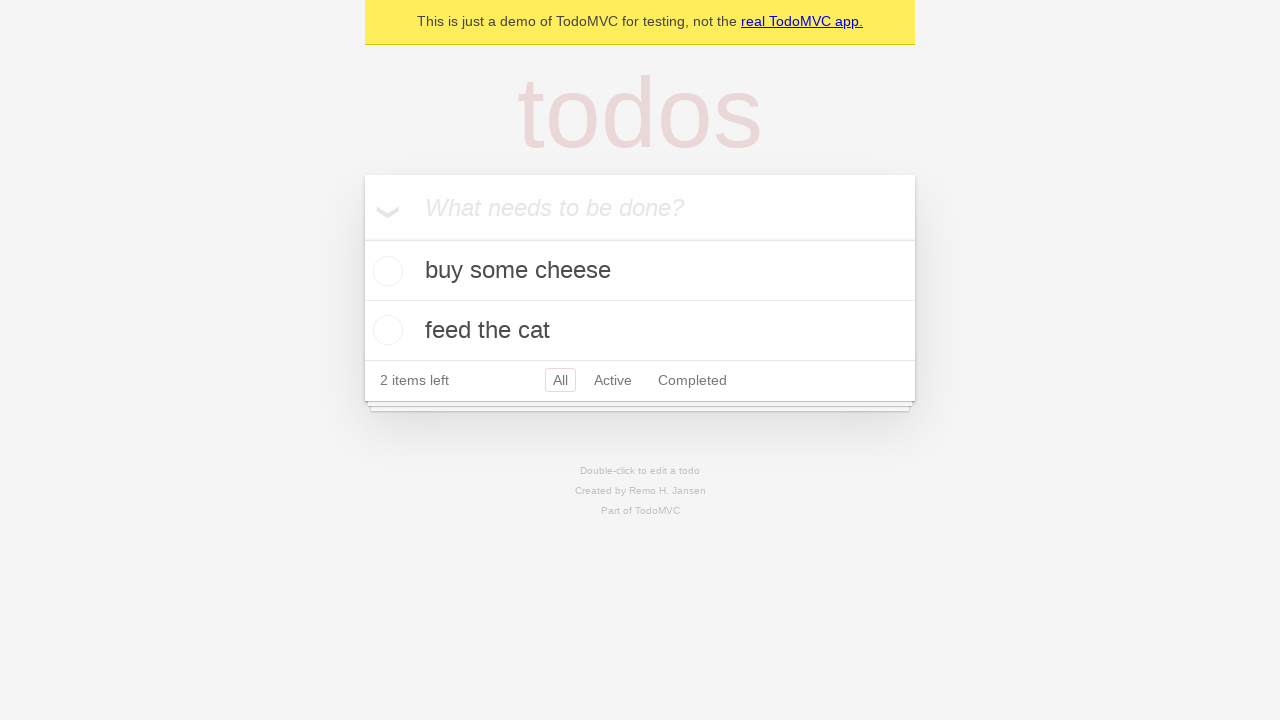

Filled todo input with 'book a doctors appointment' on internal:attr=[placeholder="What needs to be done?"i]
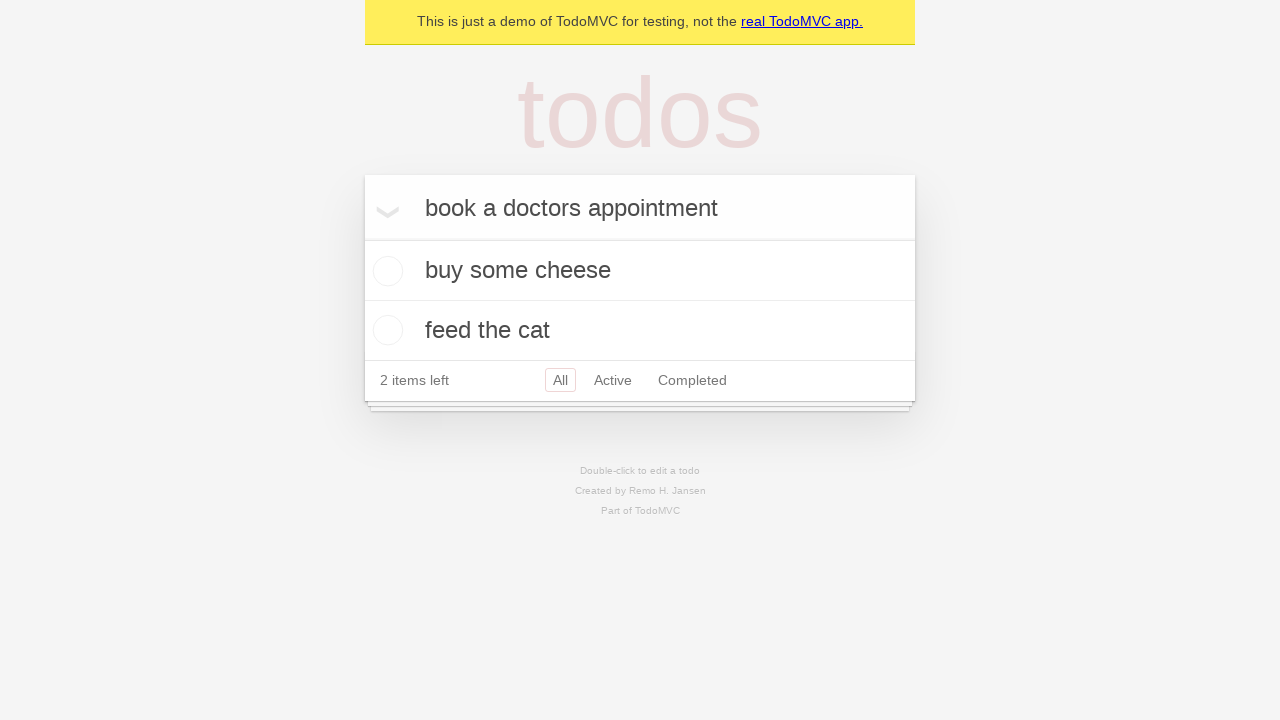

Pressed Enter to add third todo item on internal:attr=[placeholder="What needs to be done?"i]
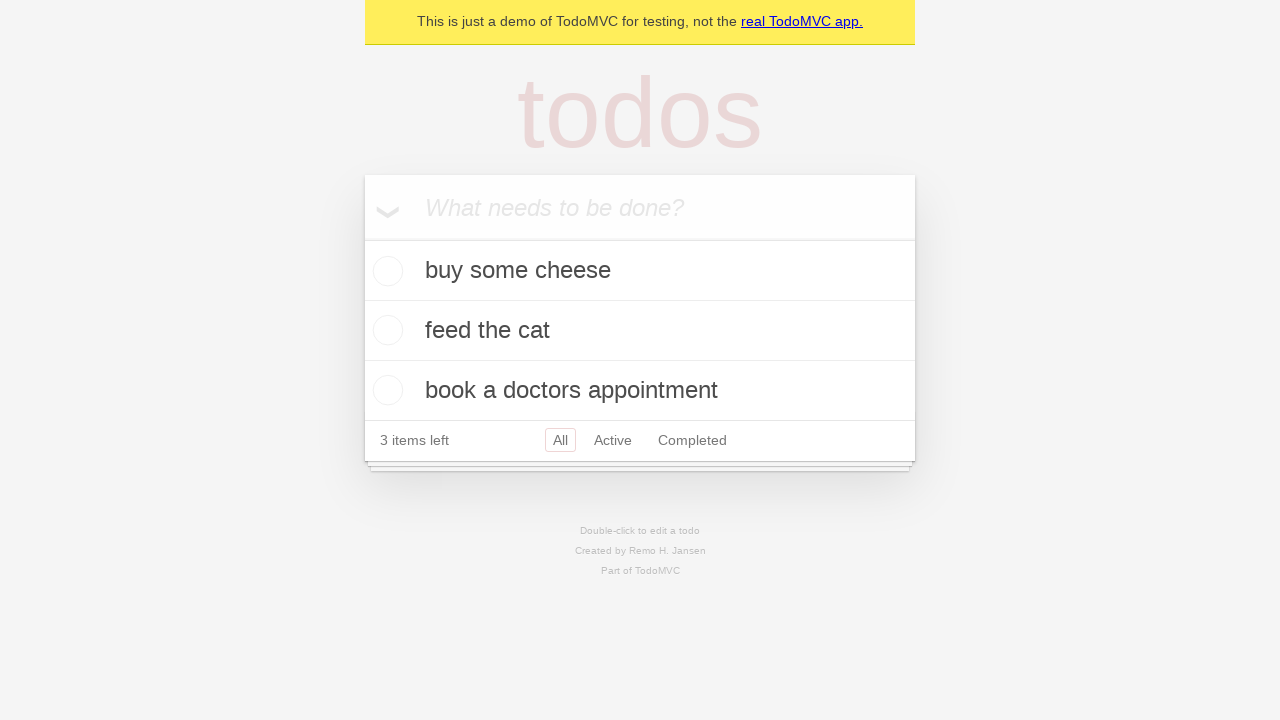

Checked the second todo item (feed the cat) at (385, 330) on internal:testid=[data-testid="todo-item"s] >> nth=1 >> internal:role=checkbox
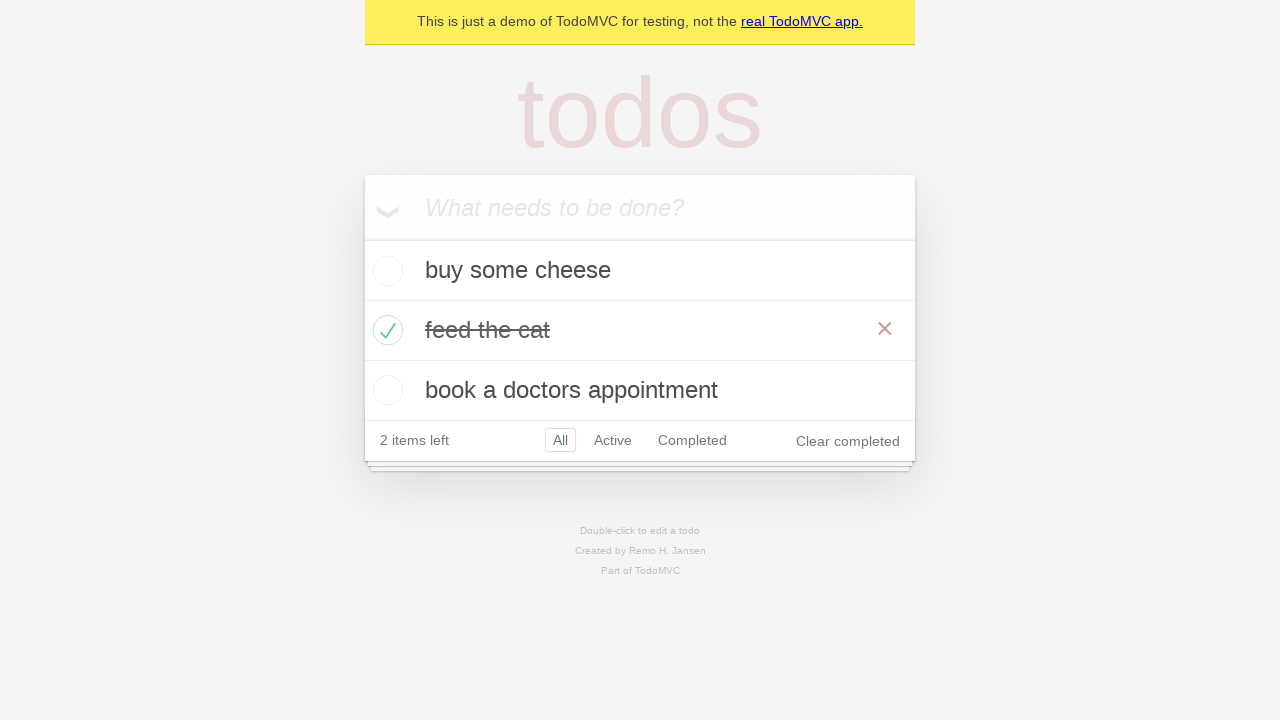

Clicked 'Clear completed' button to remove completed items at (848, 441) on internal:role=button[name="Clear completed"i]
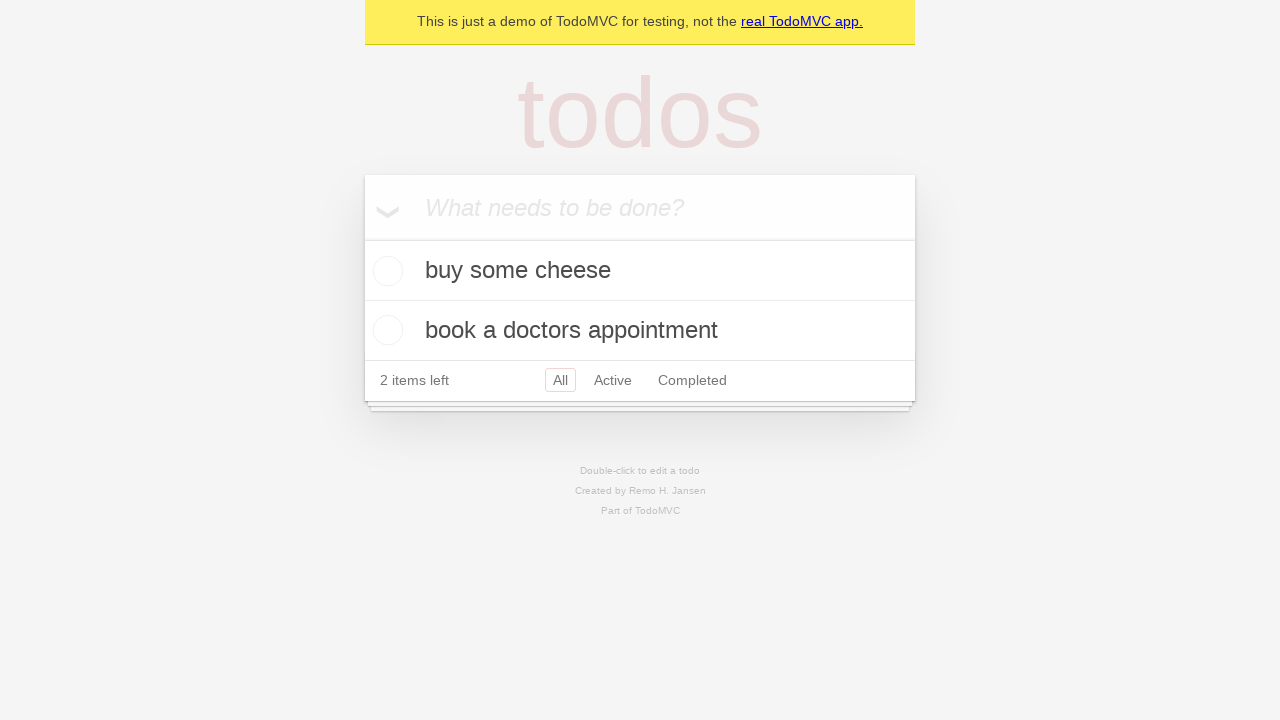

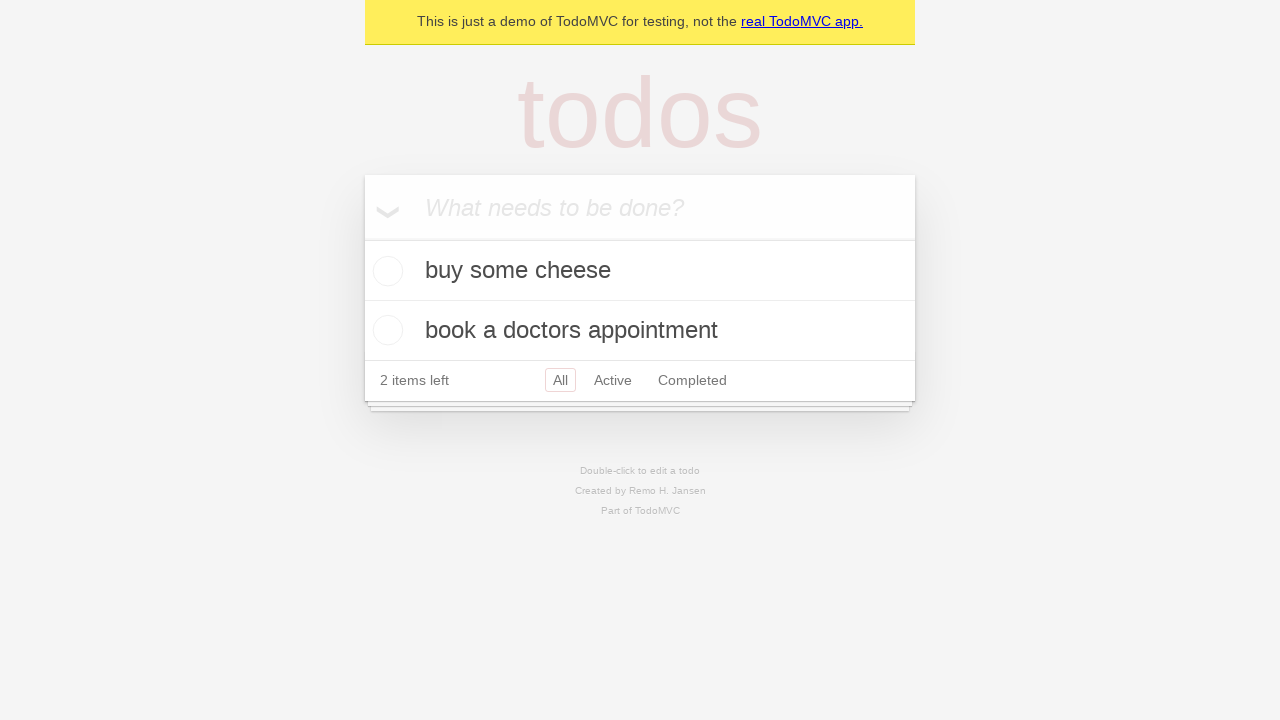